Navigates to UltimateQA test page and clicks button2

Starting URL: https://ultimateqa.com/simple-html-elements-for-automation/

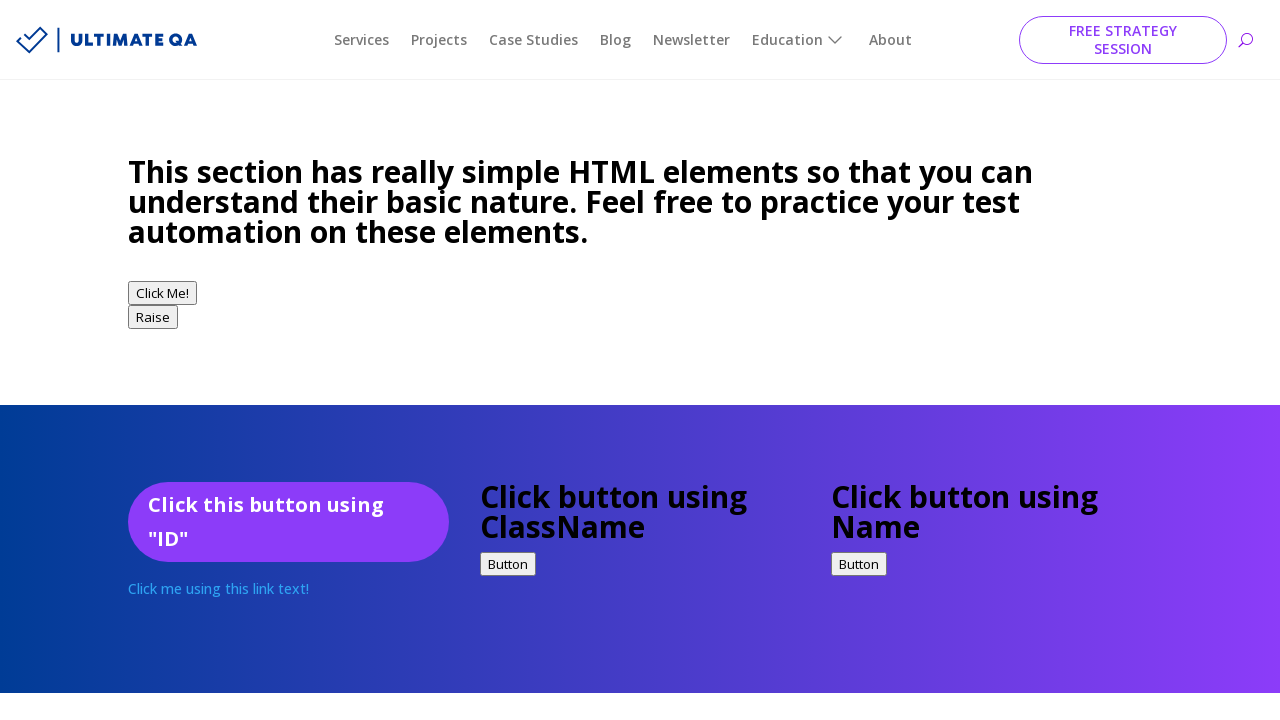

Navigated to UltimateQA simple HTML elements test page
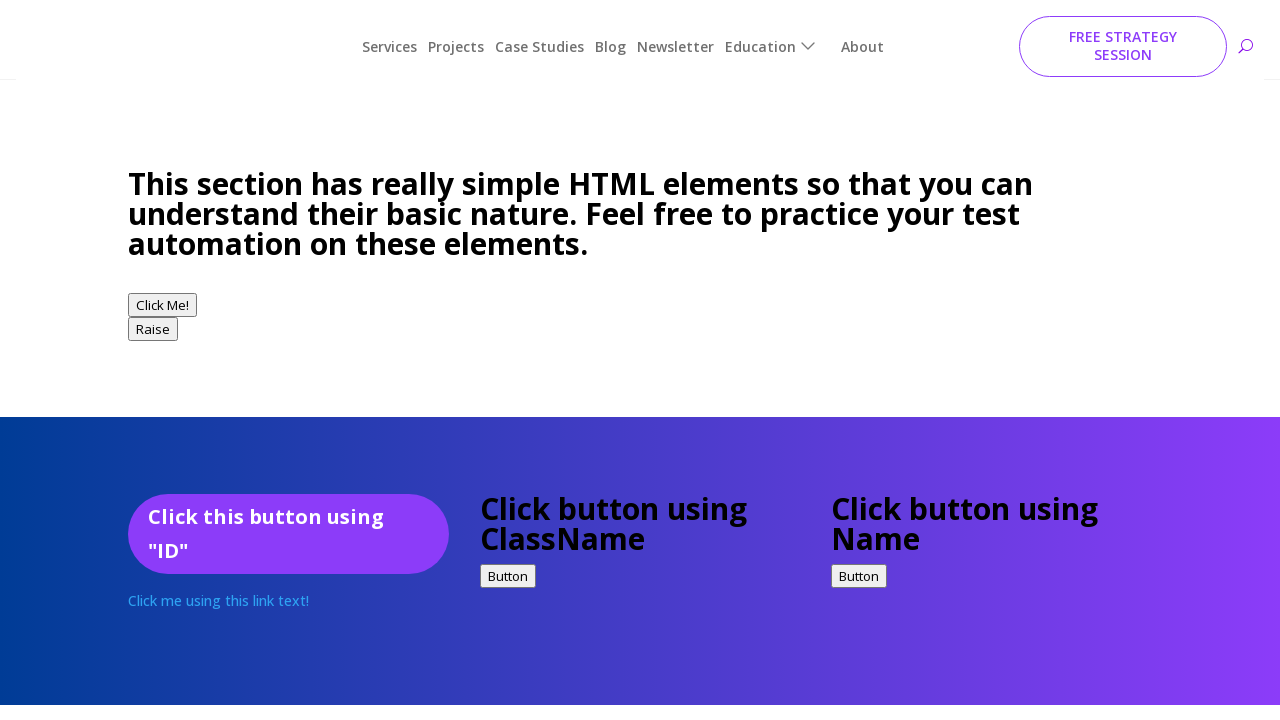

Clicked button2 at (153, 317) on #button2
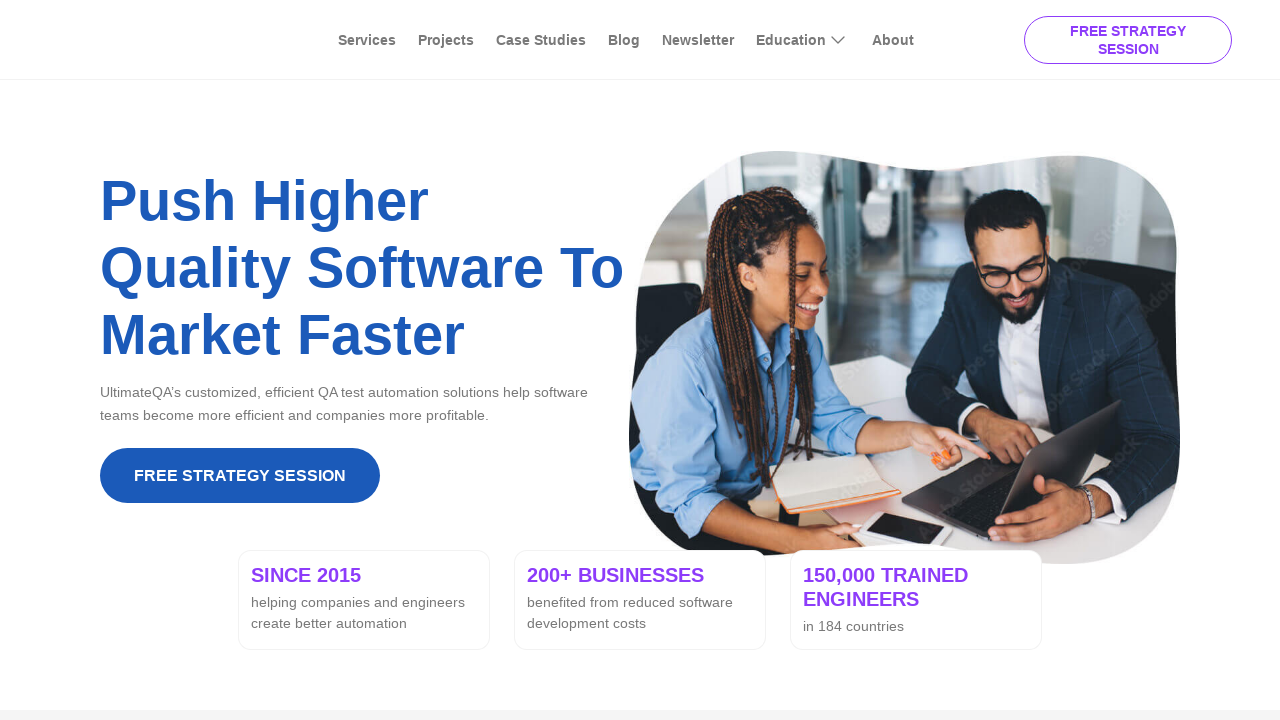

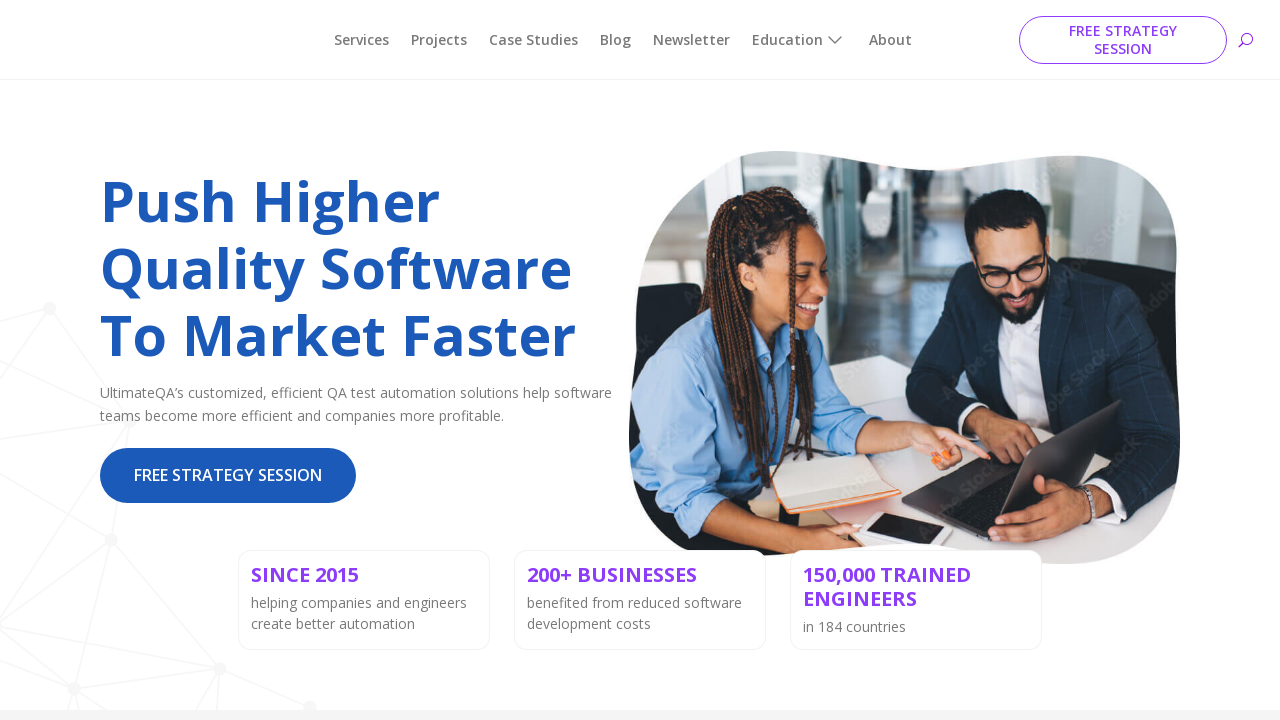